Tests navigation through an e-commerce application by clicking through product pages and adding an item to cart, while blocking image and CSS resources to improve load time

Starting URL: https://rahulshettyacademy.com/angularAppdemo/

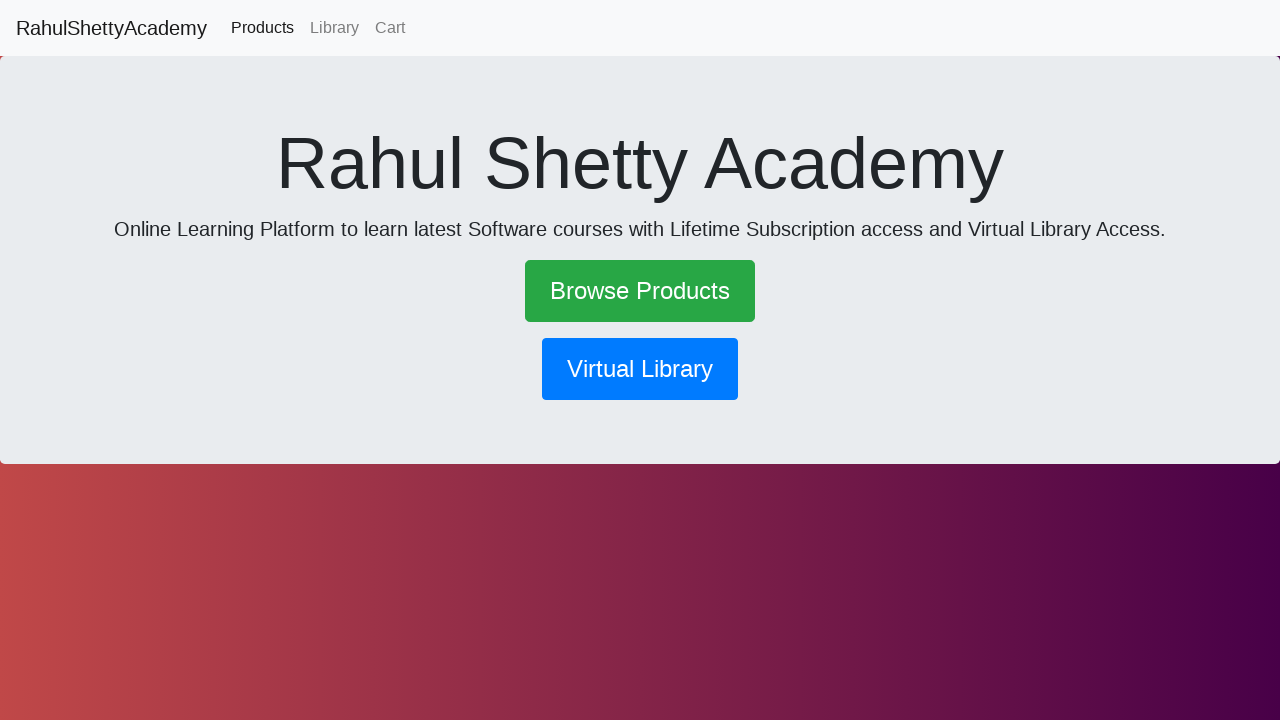

Clicked 'Browse Products' link to navigate to product listings at (640, 291) on a:text('Browse Products')
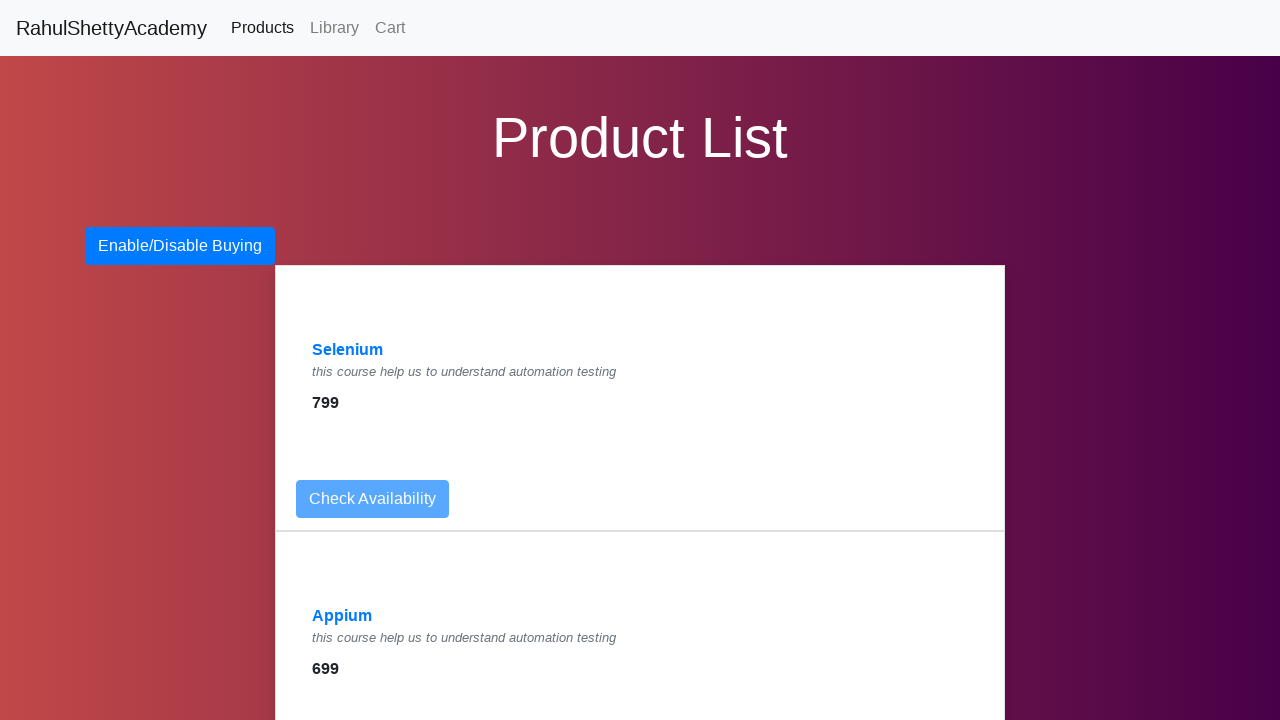

Clicked on Selenium product link to view product details at (348, 350) on a:text('Selenium')
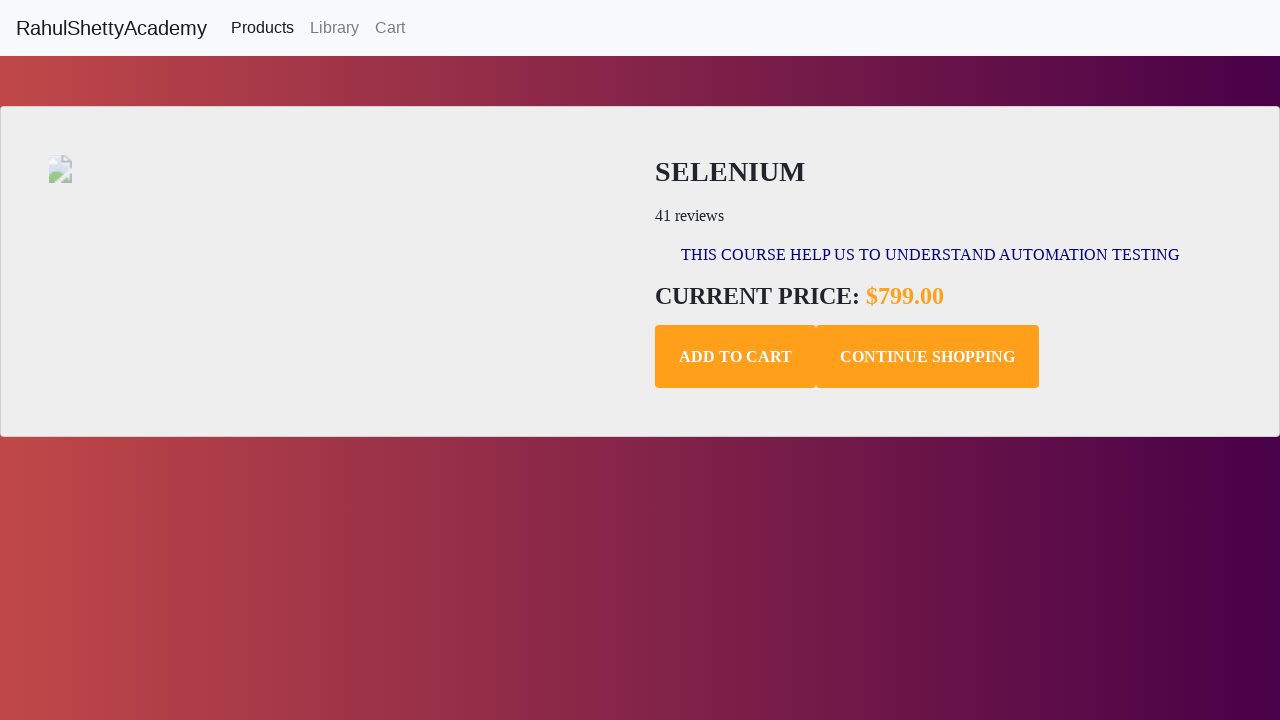

Clicked 'Add to Cart' button to add Selenium product to cart at (736, 357) on .add-to-cart
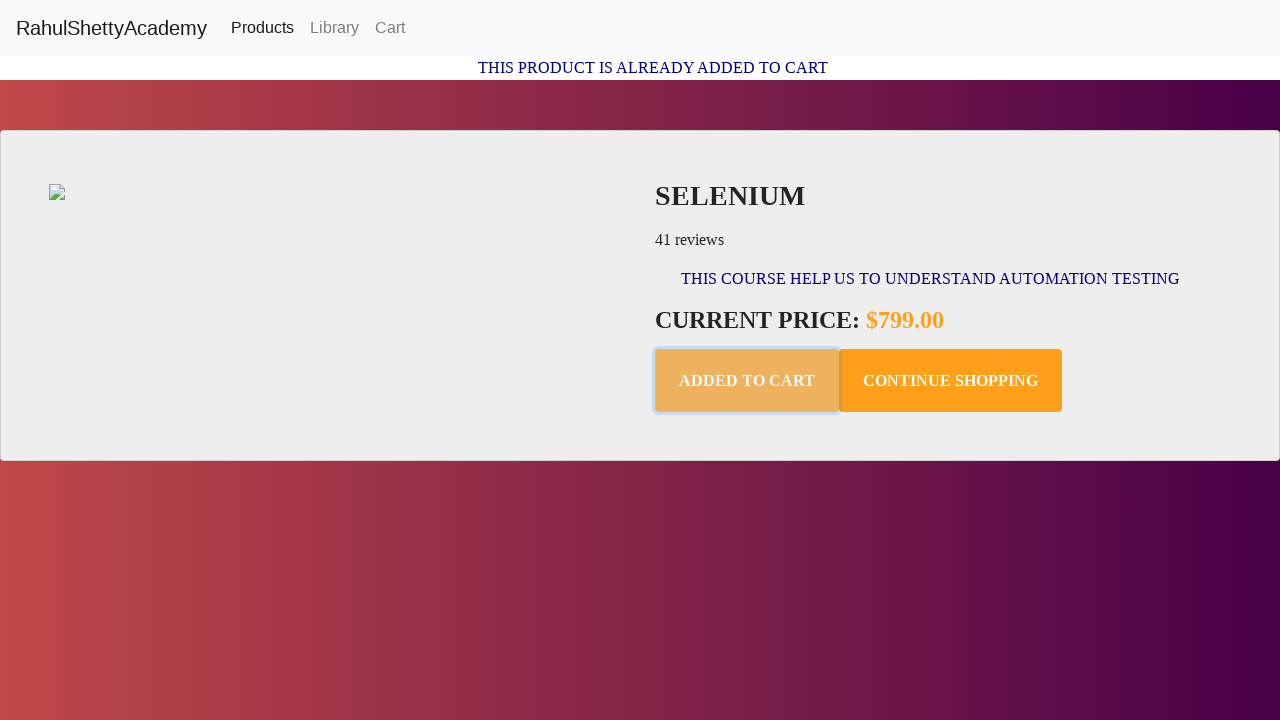

Retrieved confirmation message: This Product is already added to Cart
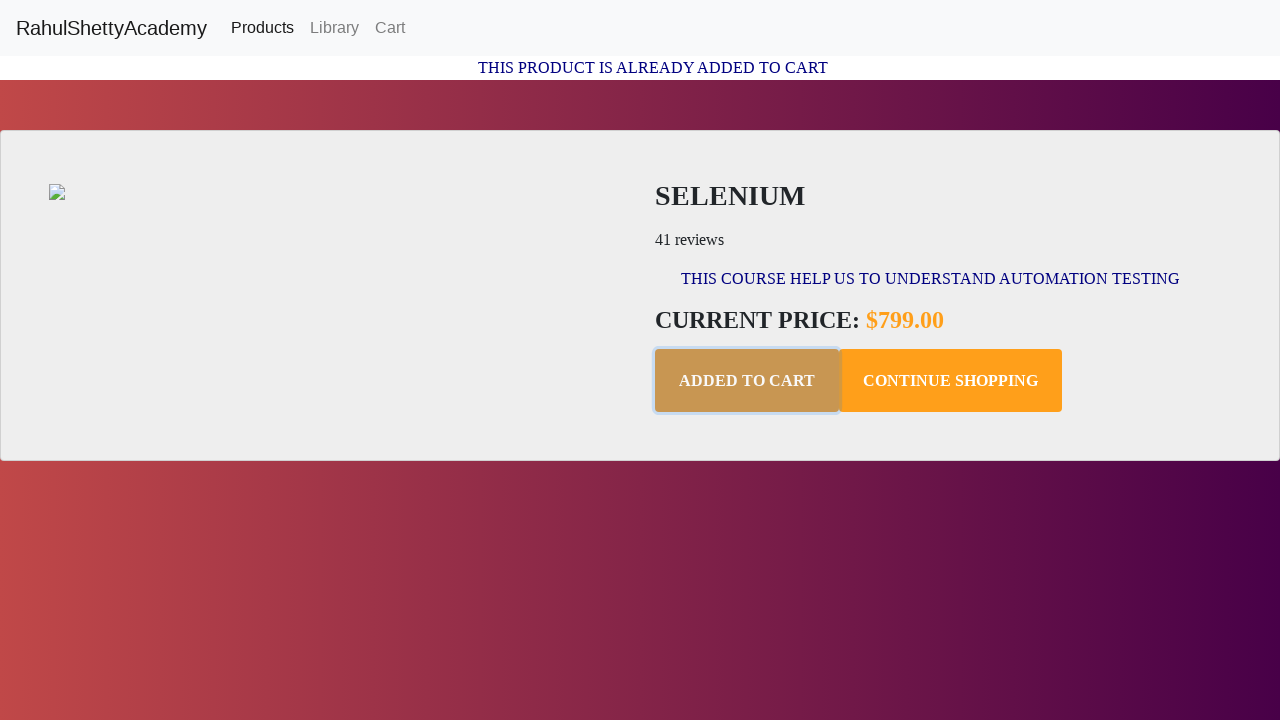

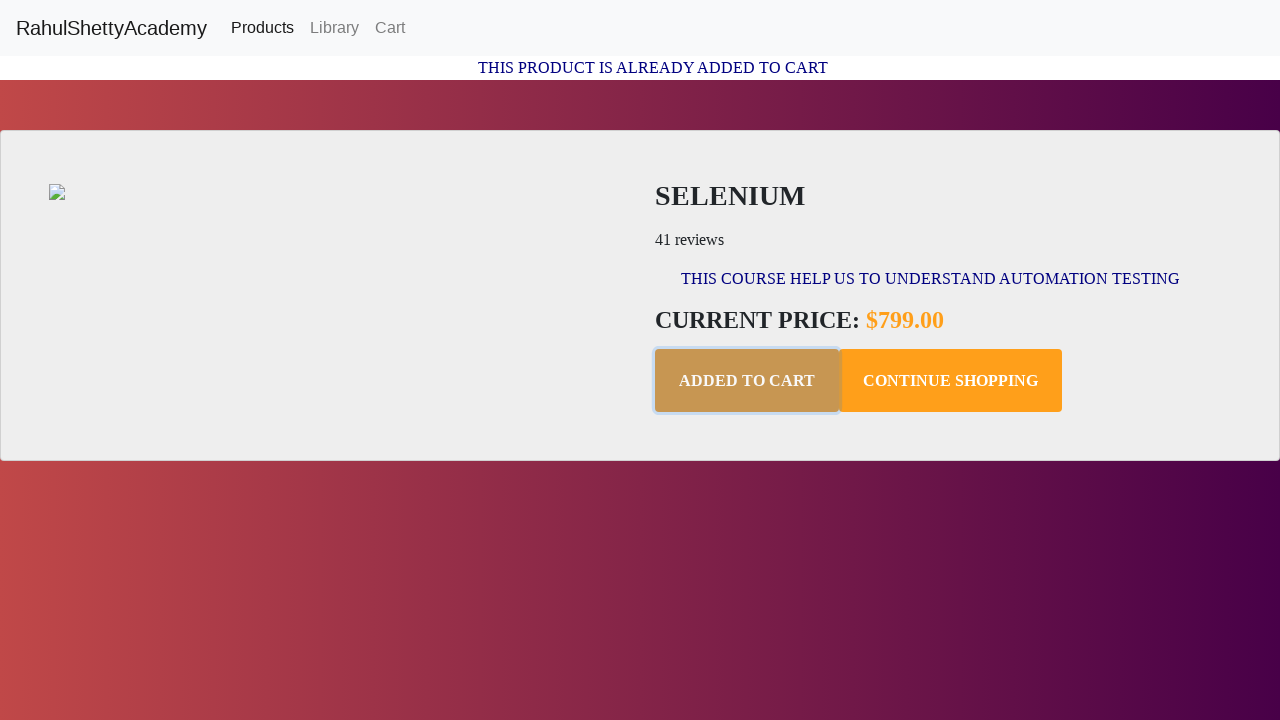